Tests a wait functionality page by waiting for a verify button to become clickable, clicking it, and verifying the success message appears

Starting URL: http://suninjuly.github.io/wait2.html

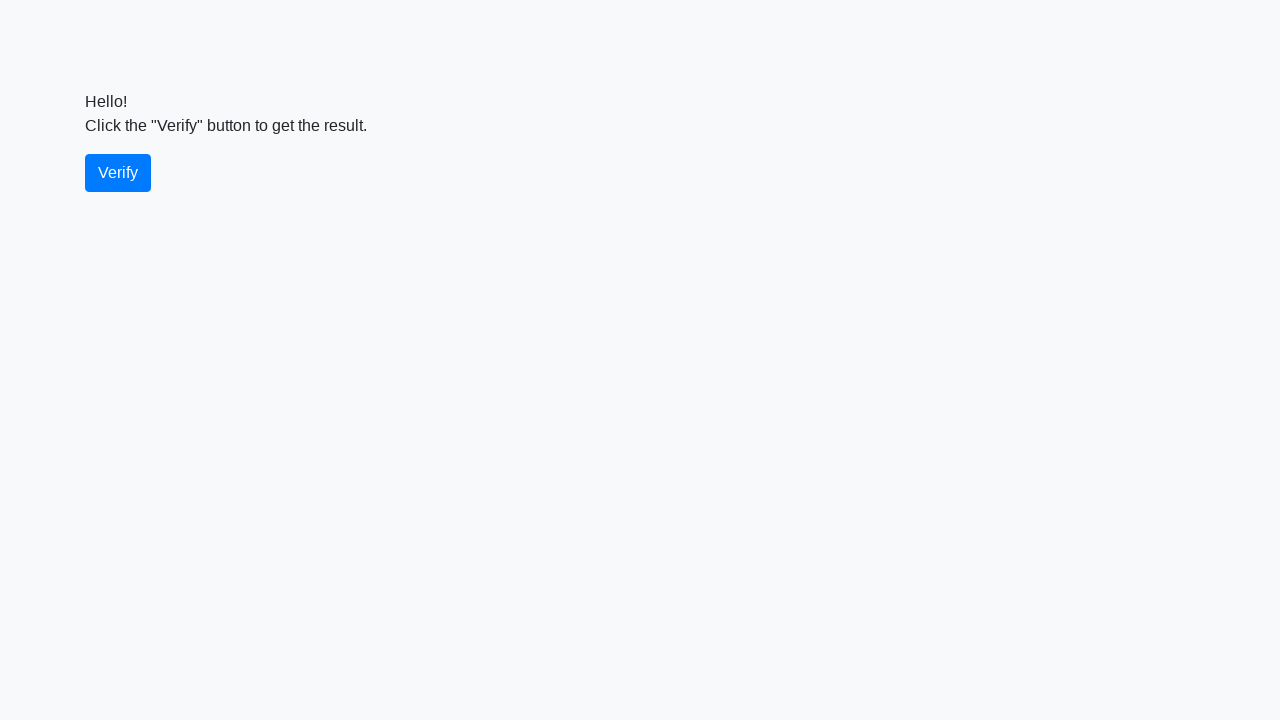

Waited for verify button to become visible
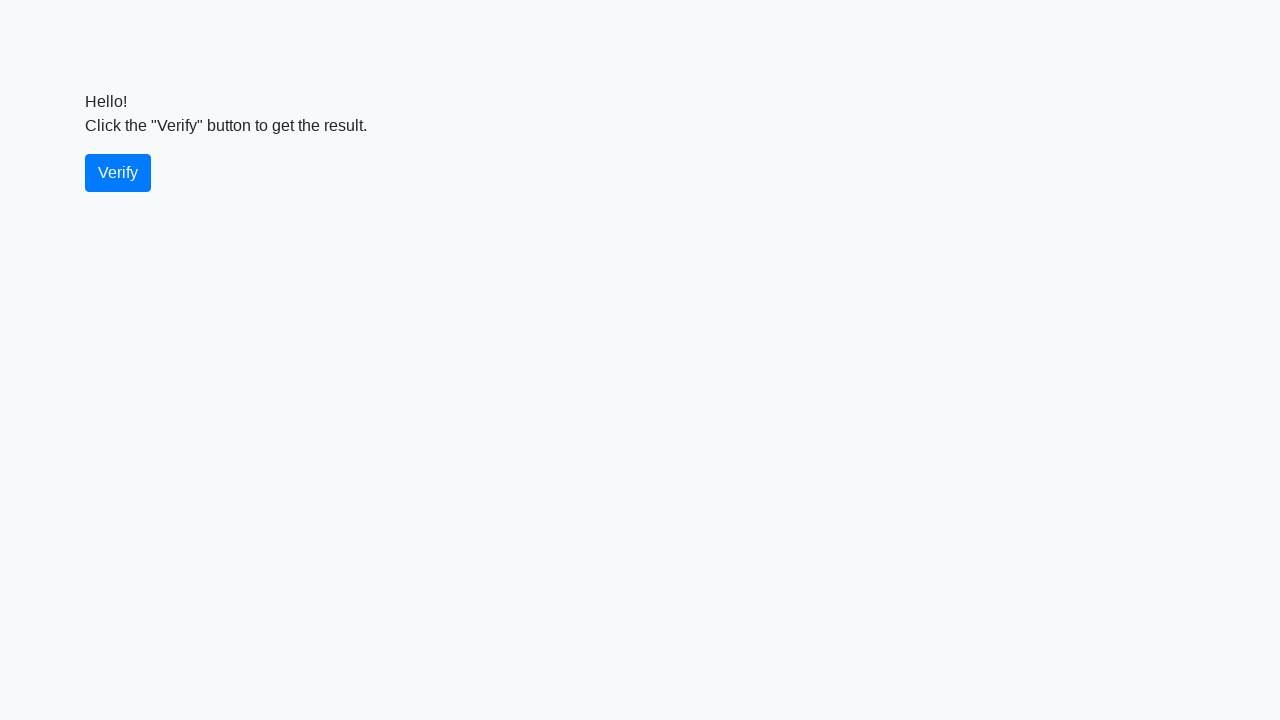

Clicked the verify button at (118, 173) on #verify
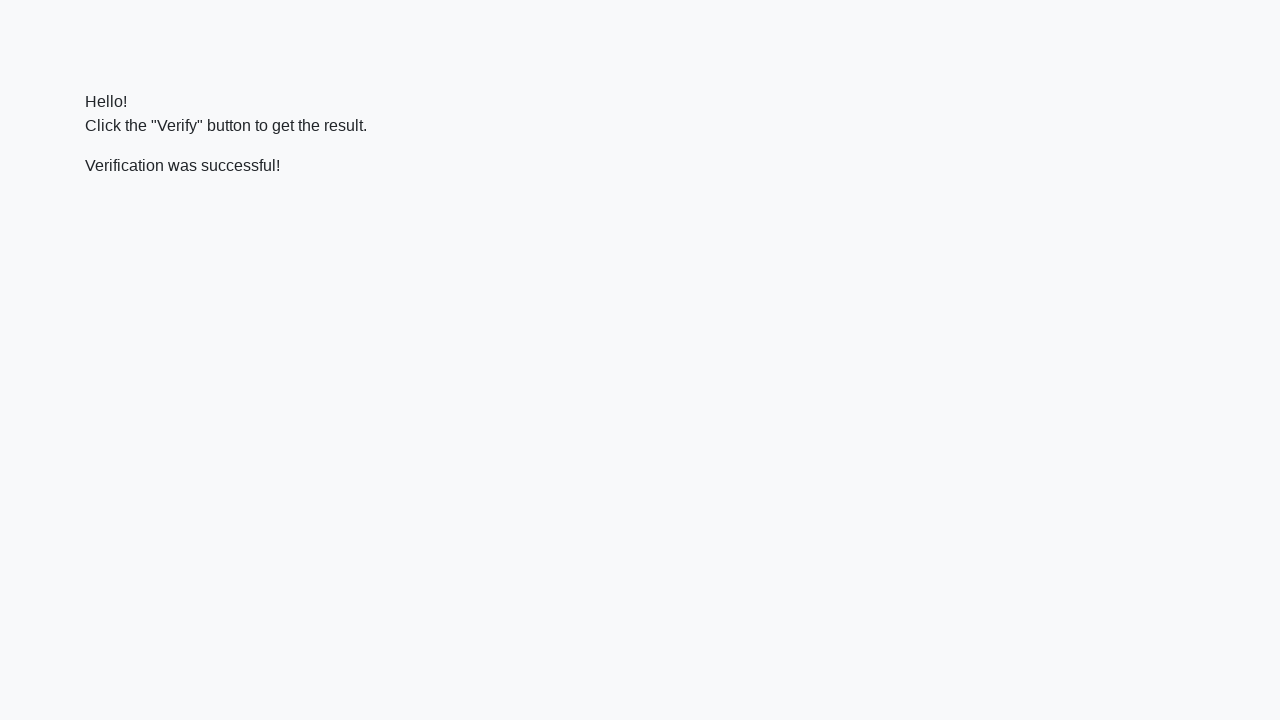

Waited for success message to appear
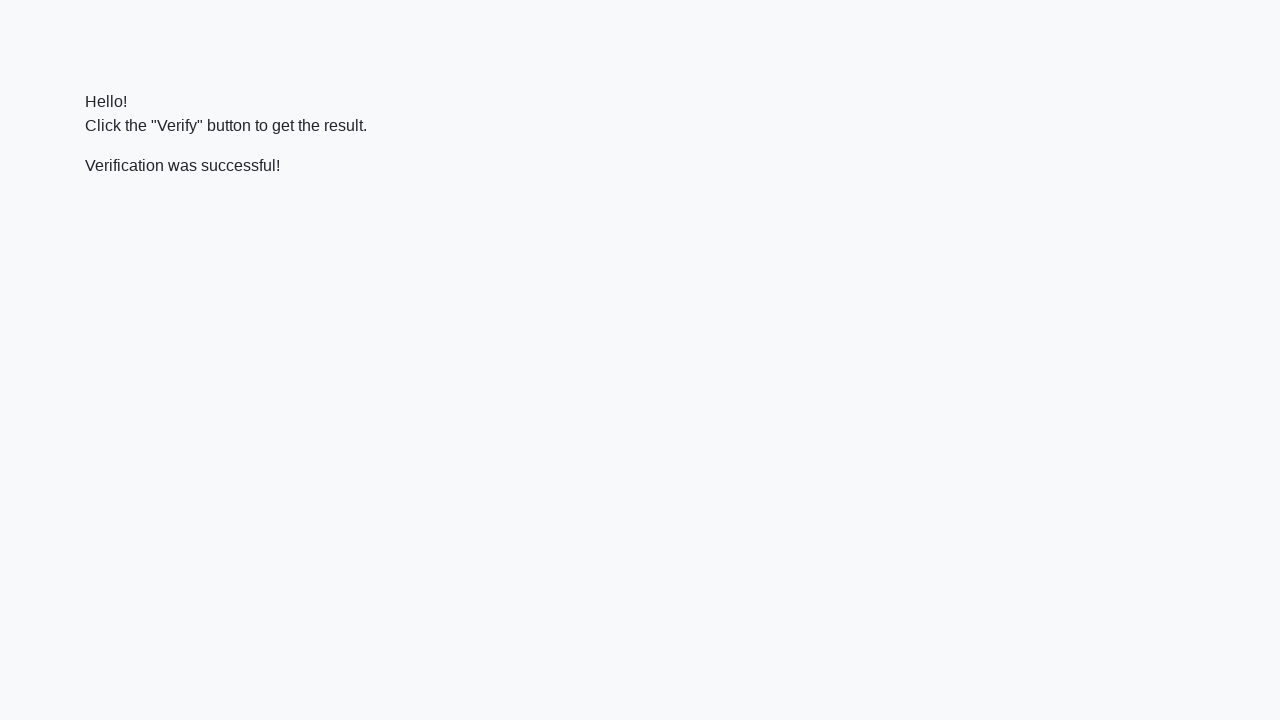

Located the success message element
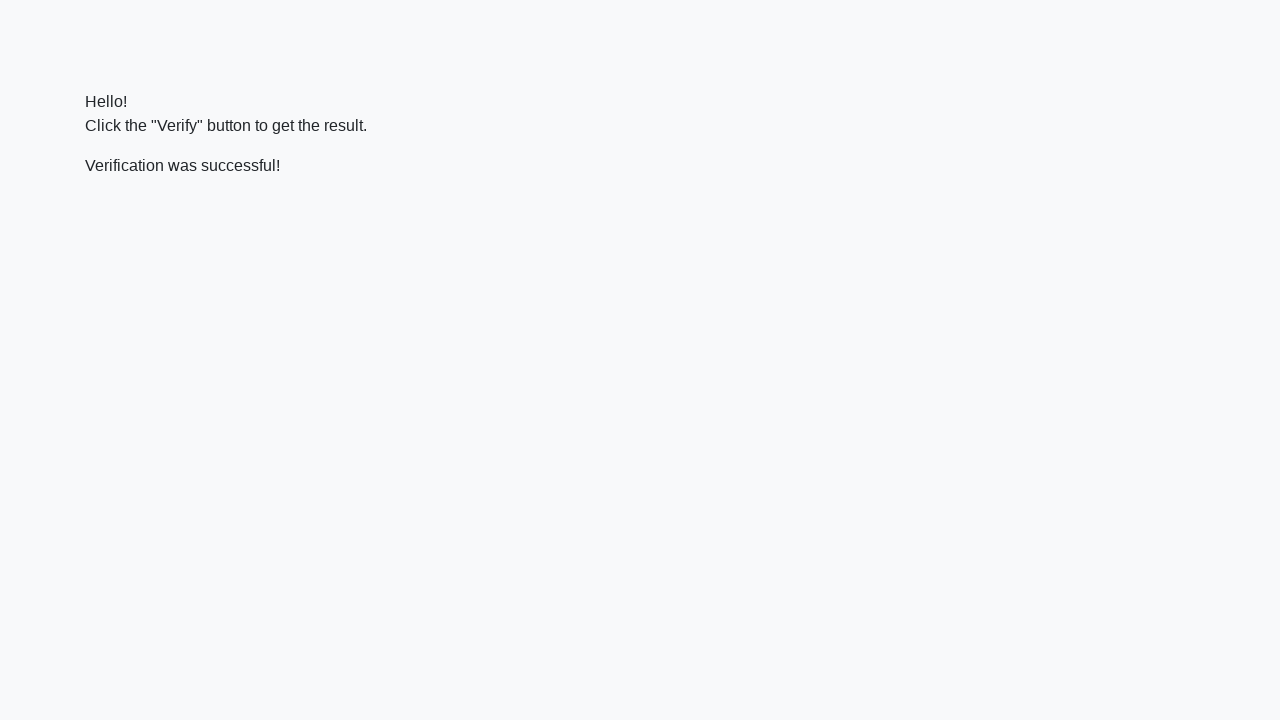

Verified that success message contains 'successful'
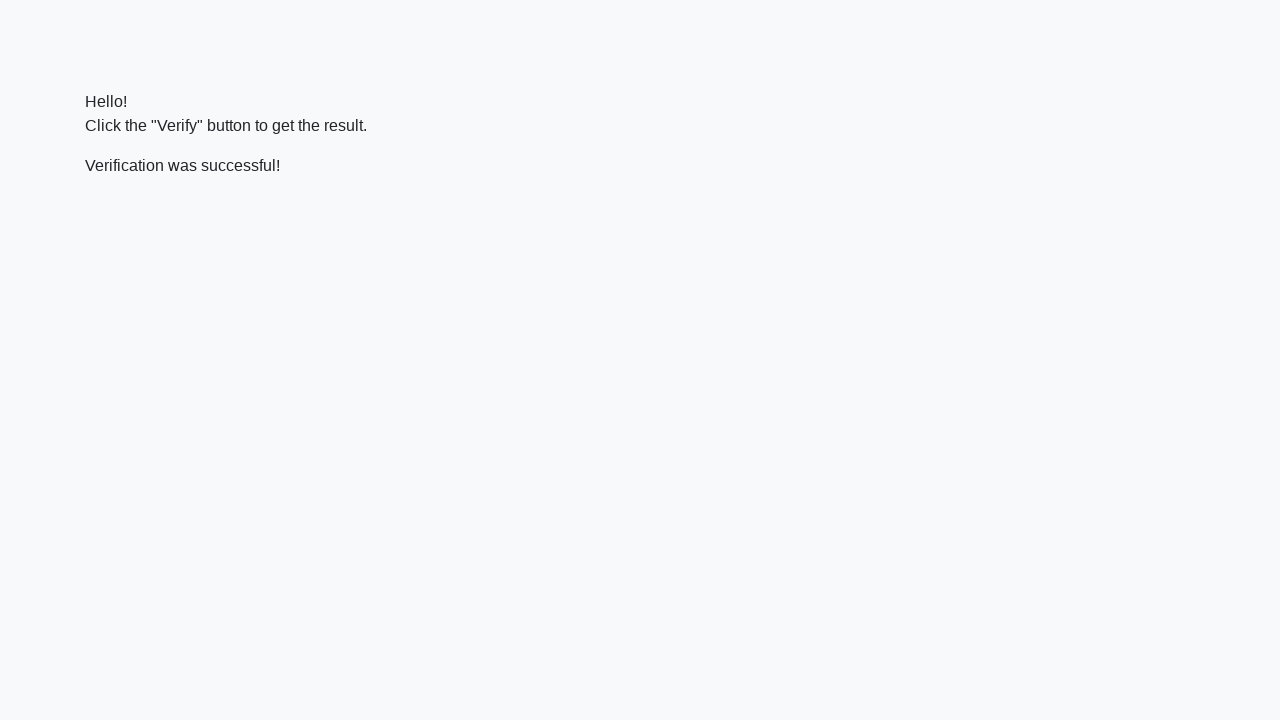

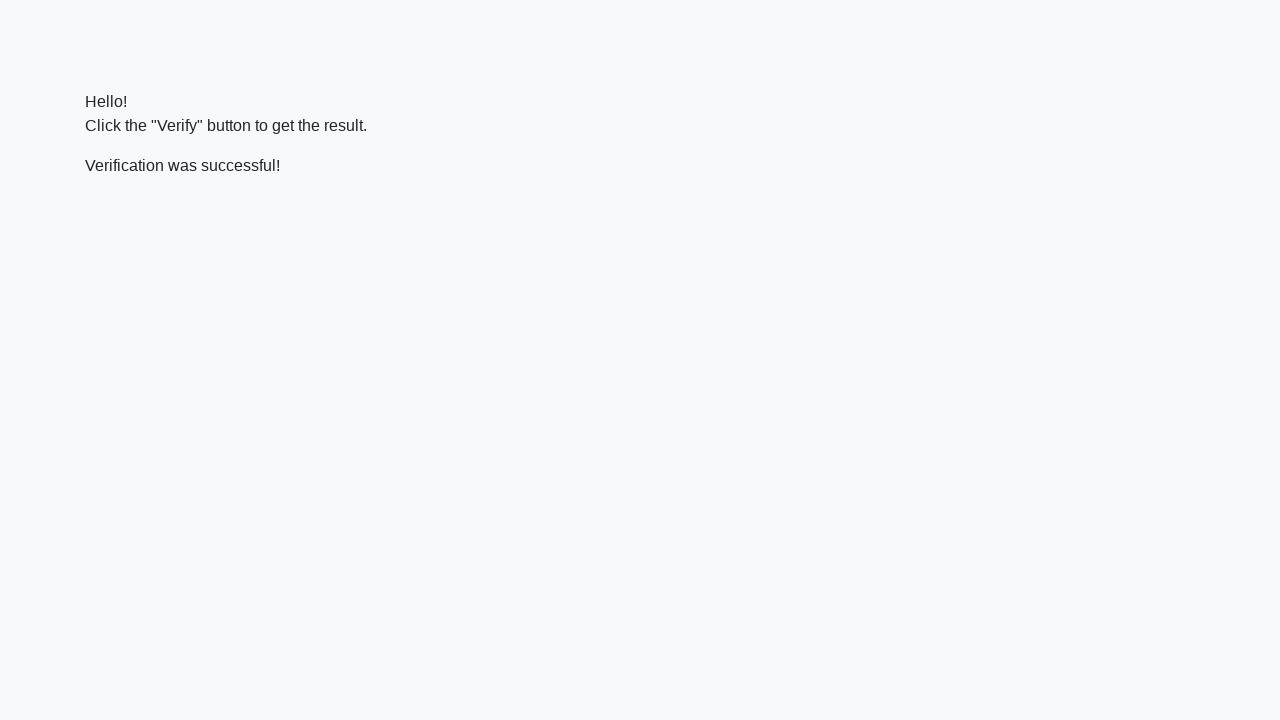